Tests dismissing a JavaScript confirm dialog by clicking a button that triggers a confirmation

Starting URL: https://kitchen.applitools.com/ingredients/alert

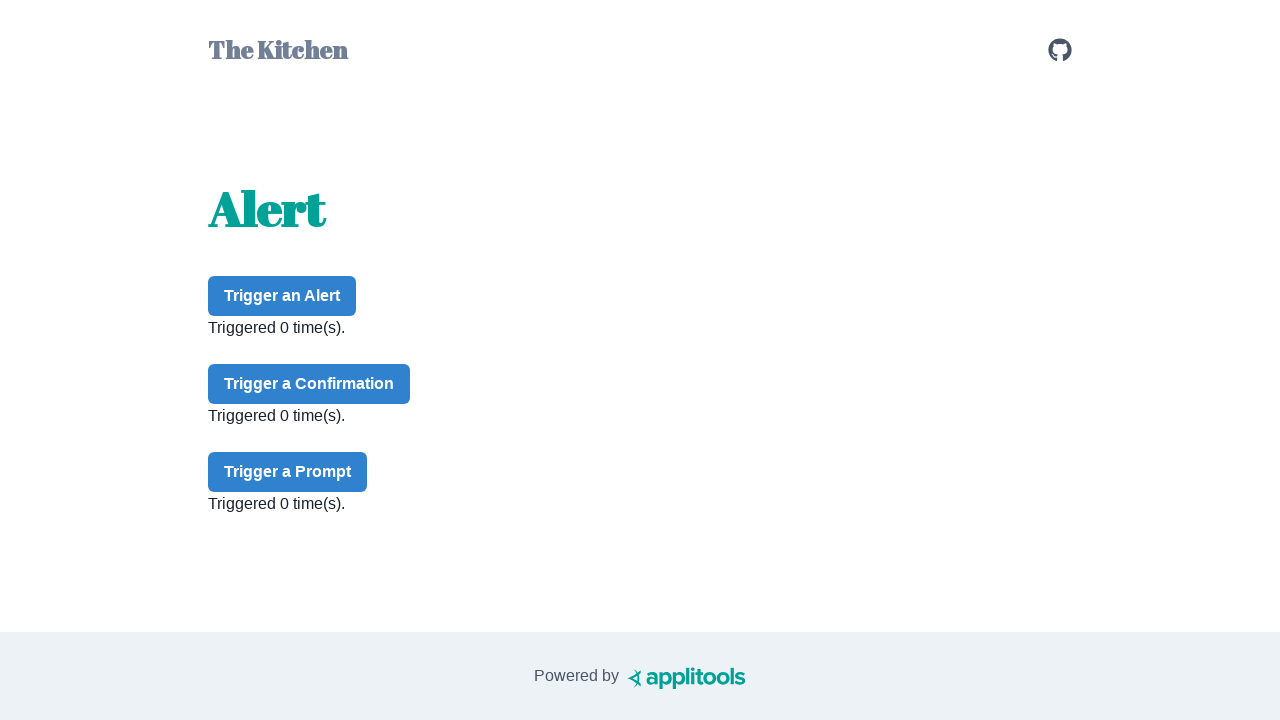

Set up dialog handler to dismiss confirm dialogs
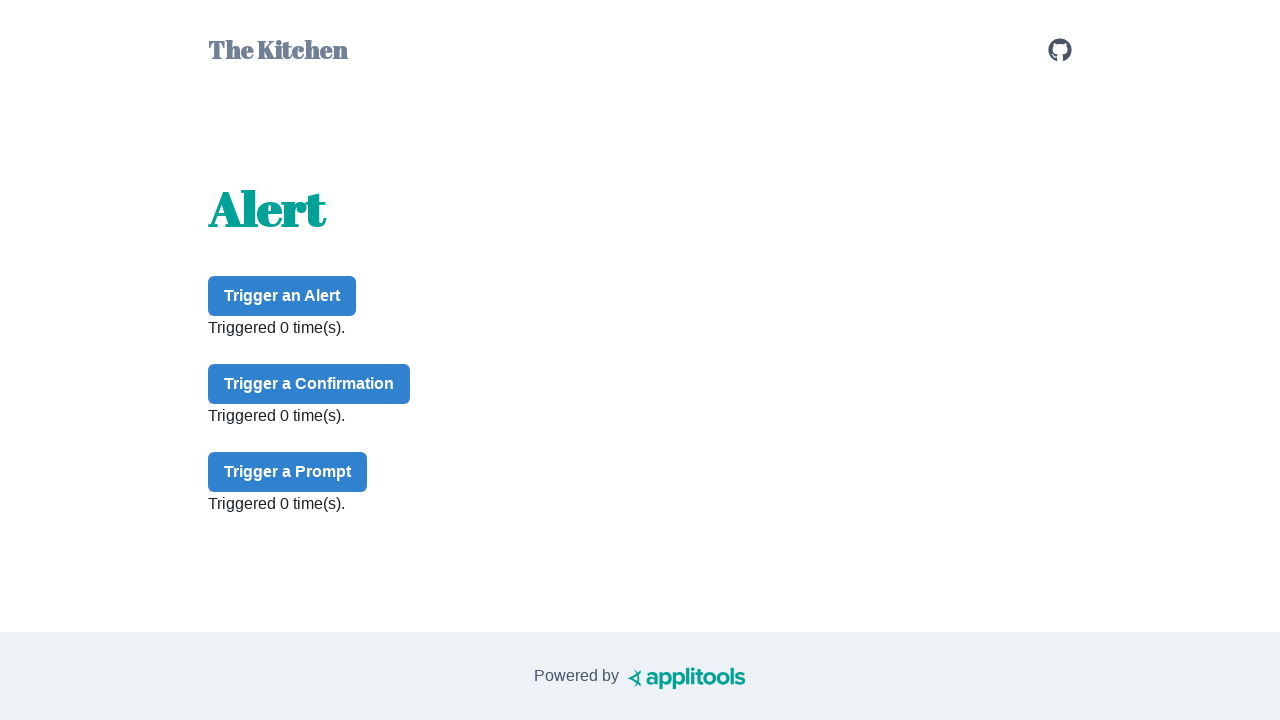

Clicked button to trigger confirm dialog at (309, 384) on #confirm-button
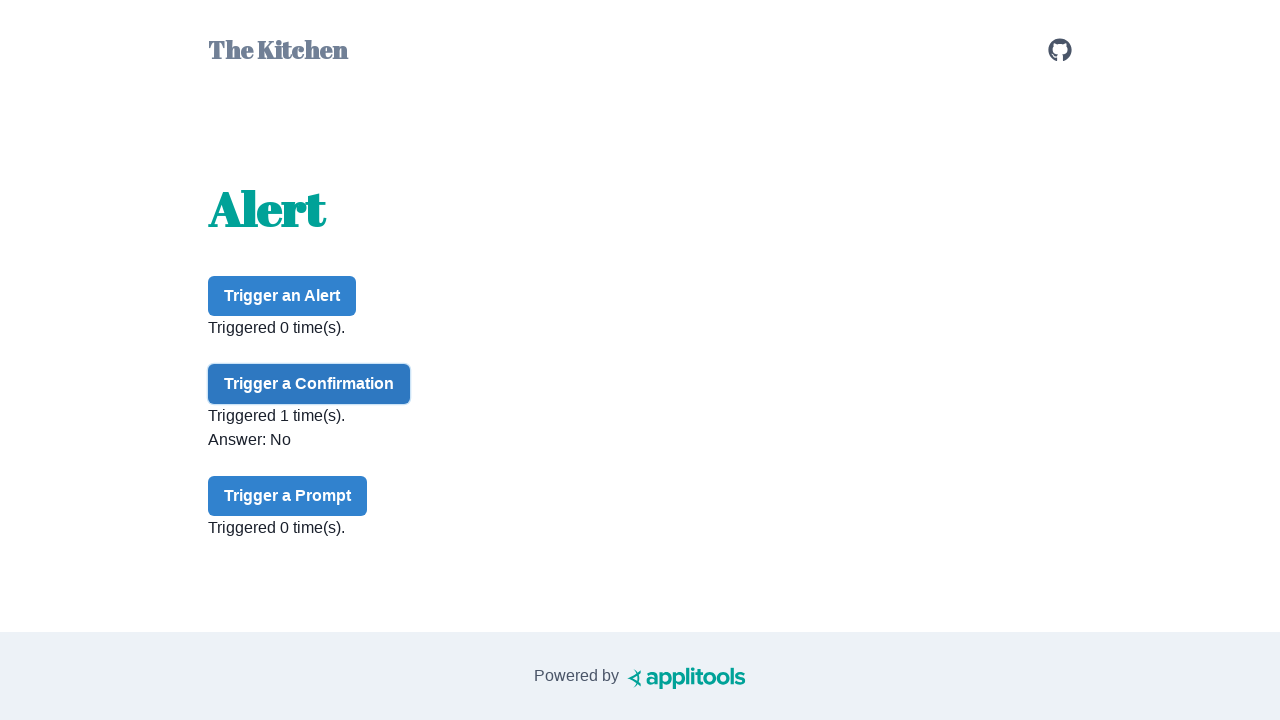

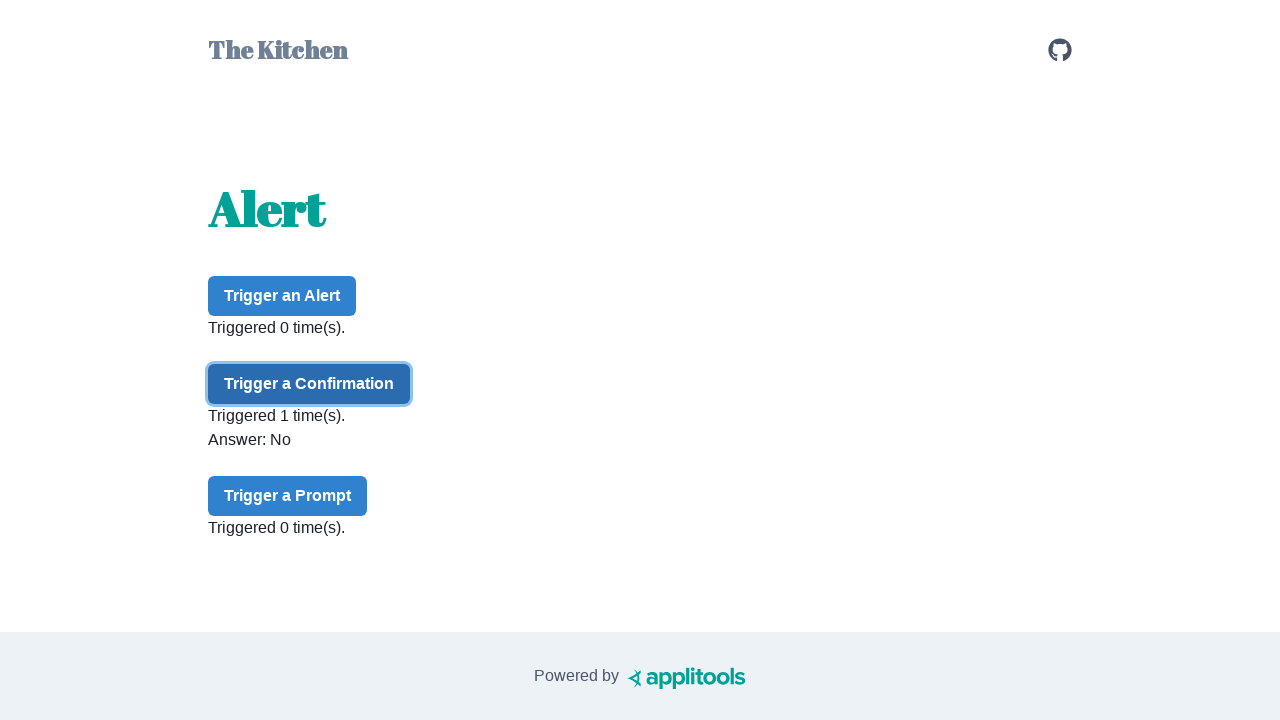